Tests keyboard actions by filling a name field, selecting all text with Ctrl+A, copying with Ctrl+C, clicking on an email field, and pasting with Ctrl+V

Starting URL: https://testautomationpractice.blogspot.com/

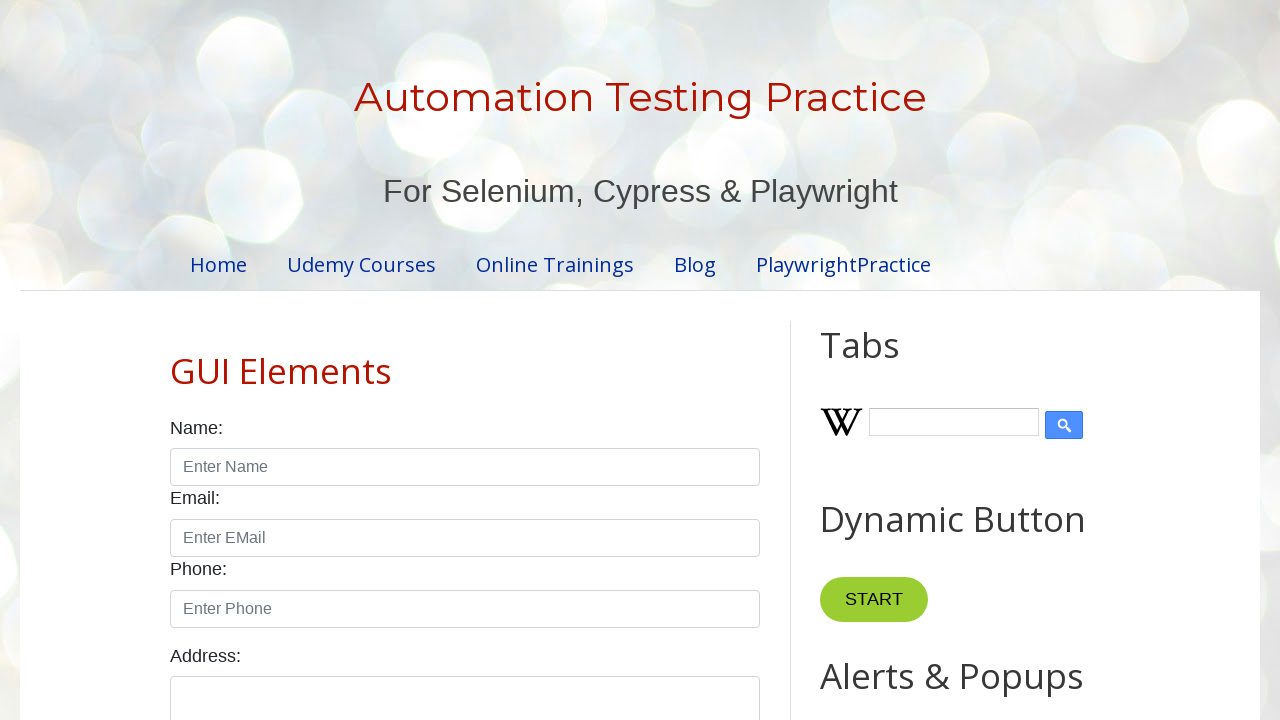

Page fully loaded
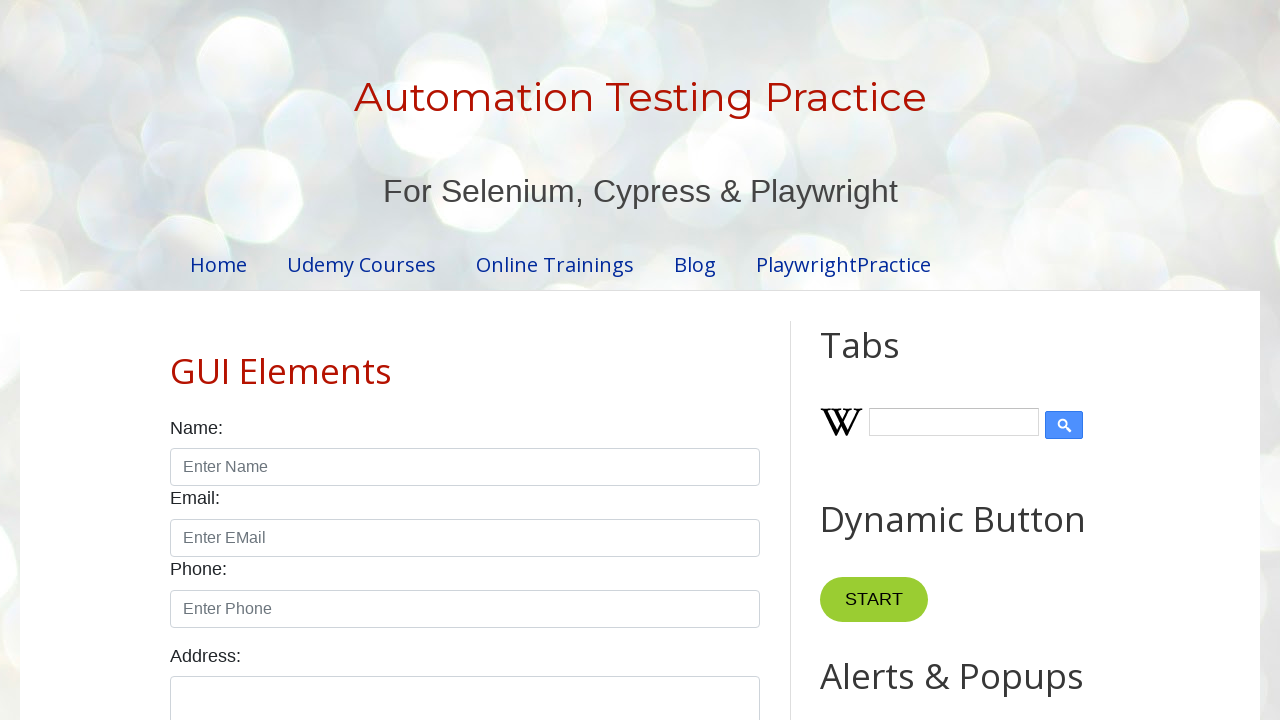

Filled name field with 'Arghajit Singha' on #name
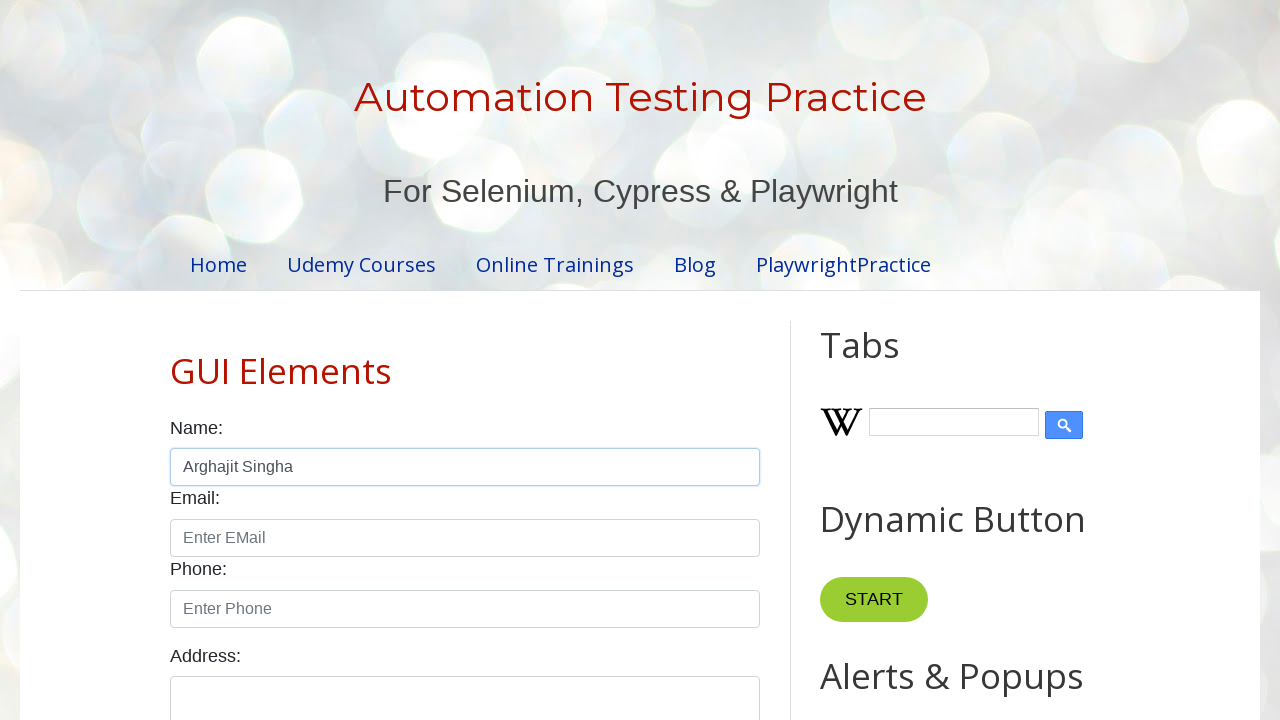

Selected all text in name field using Ctrl+A
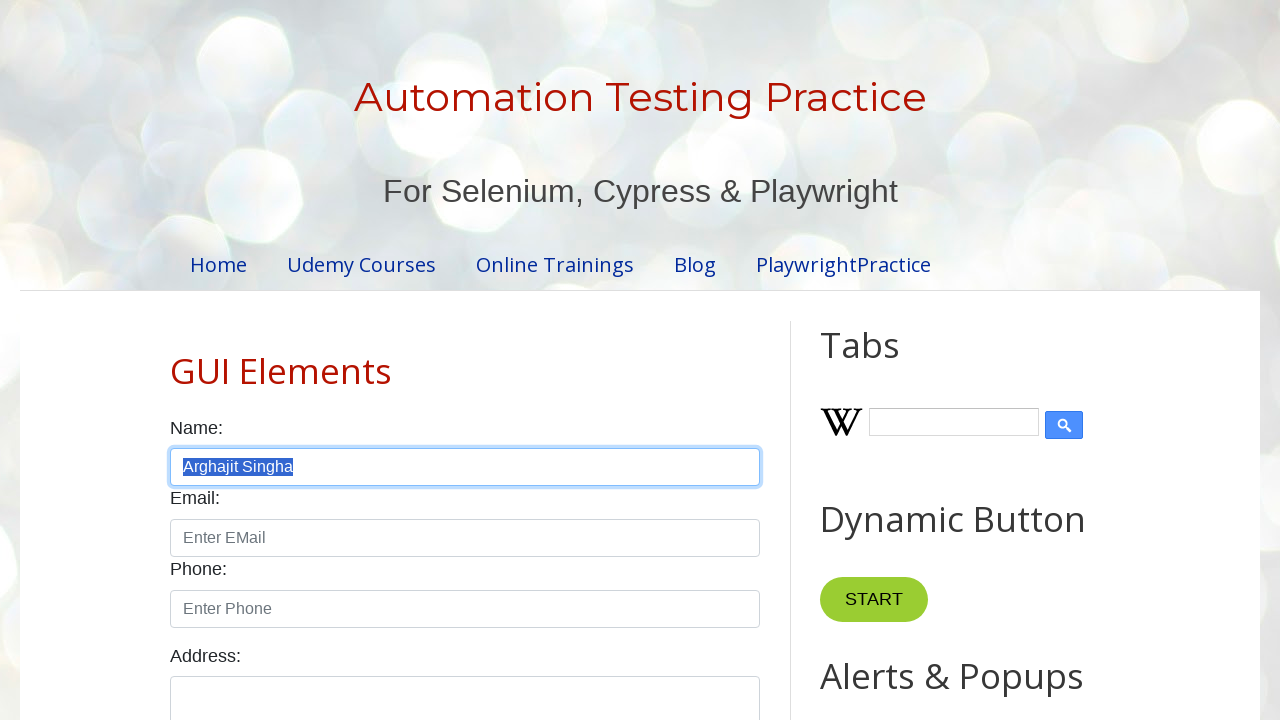

Copied selected text using Ctrl+C
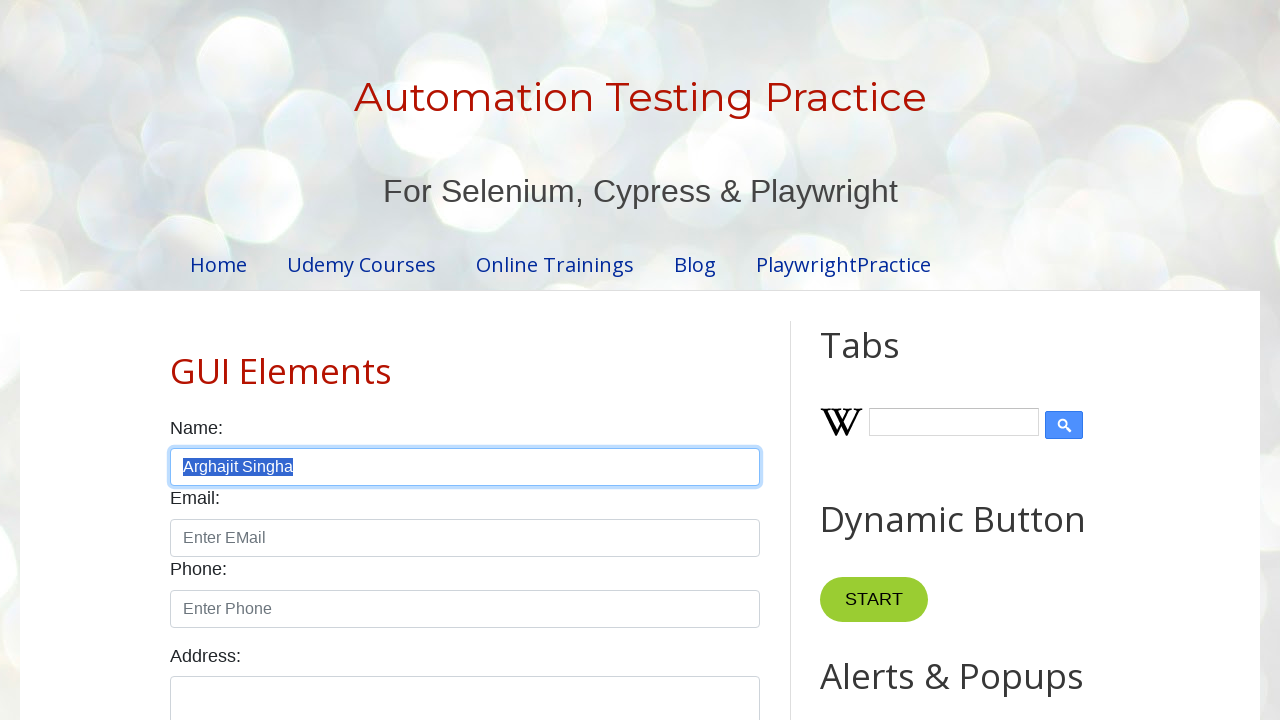

Clicked on email field at (465, 538) on #email
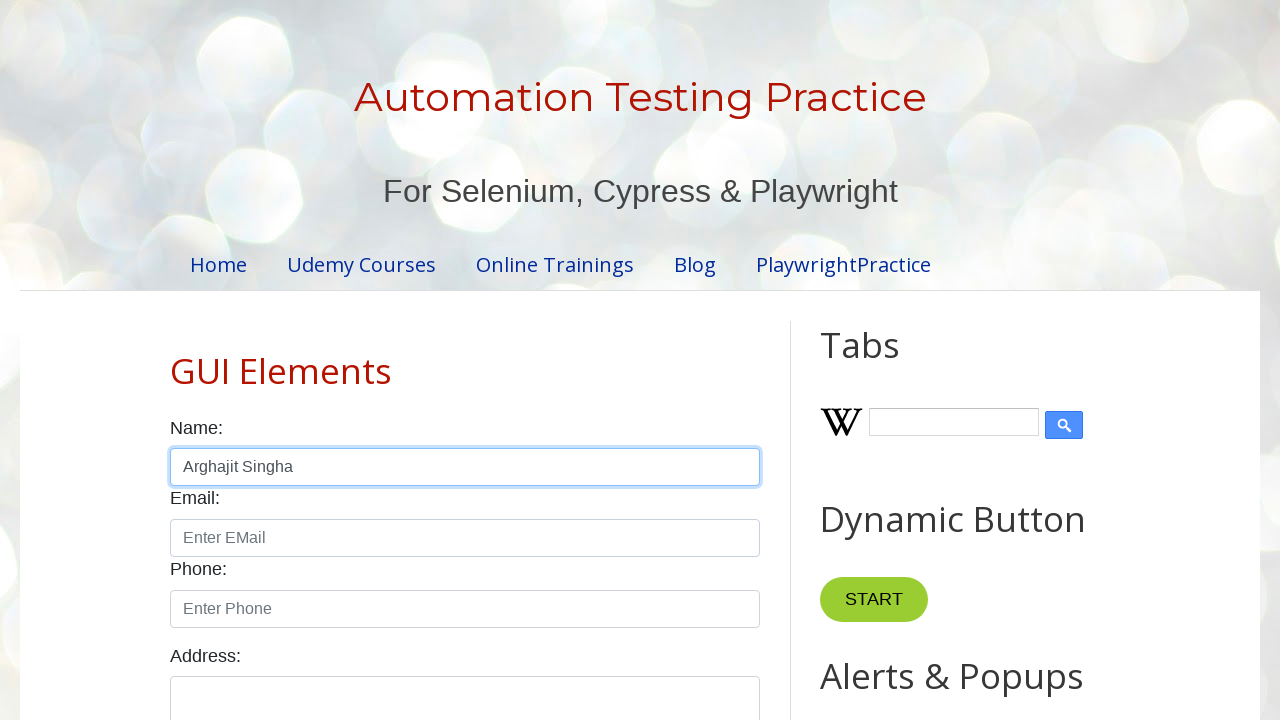

Pasted copied text into email field using Ctrl+V
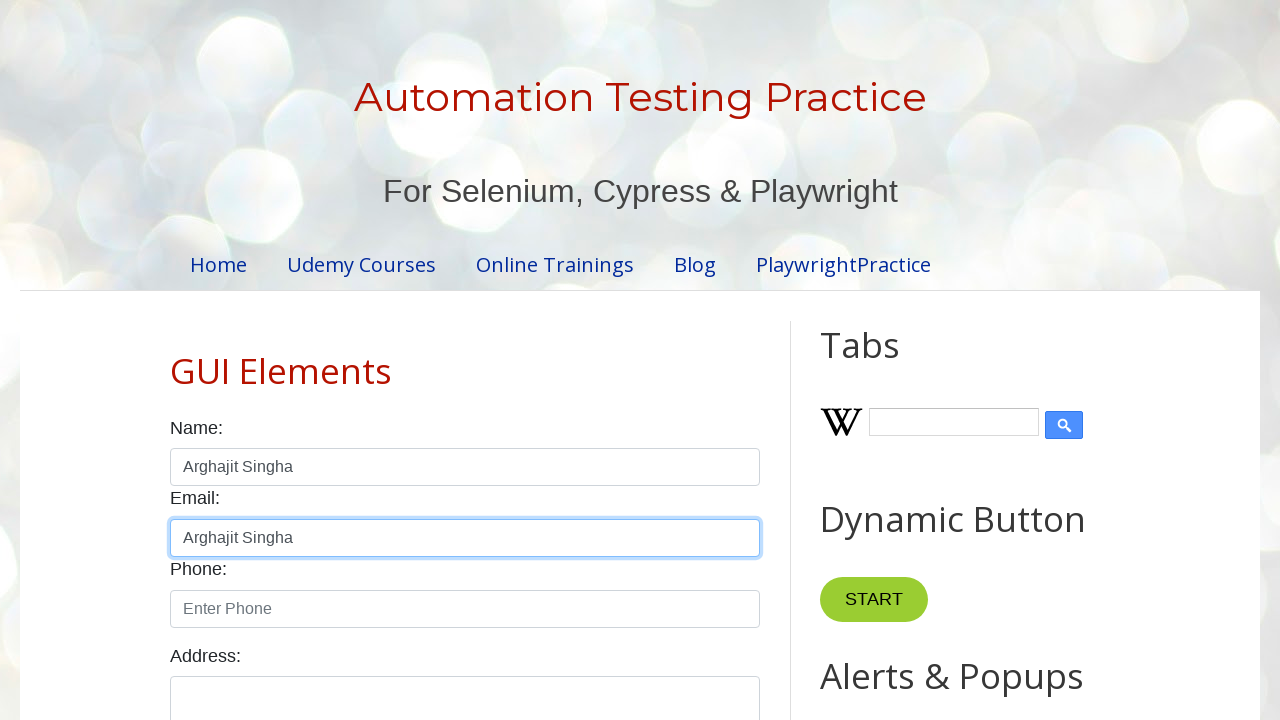

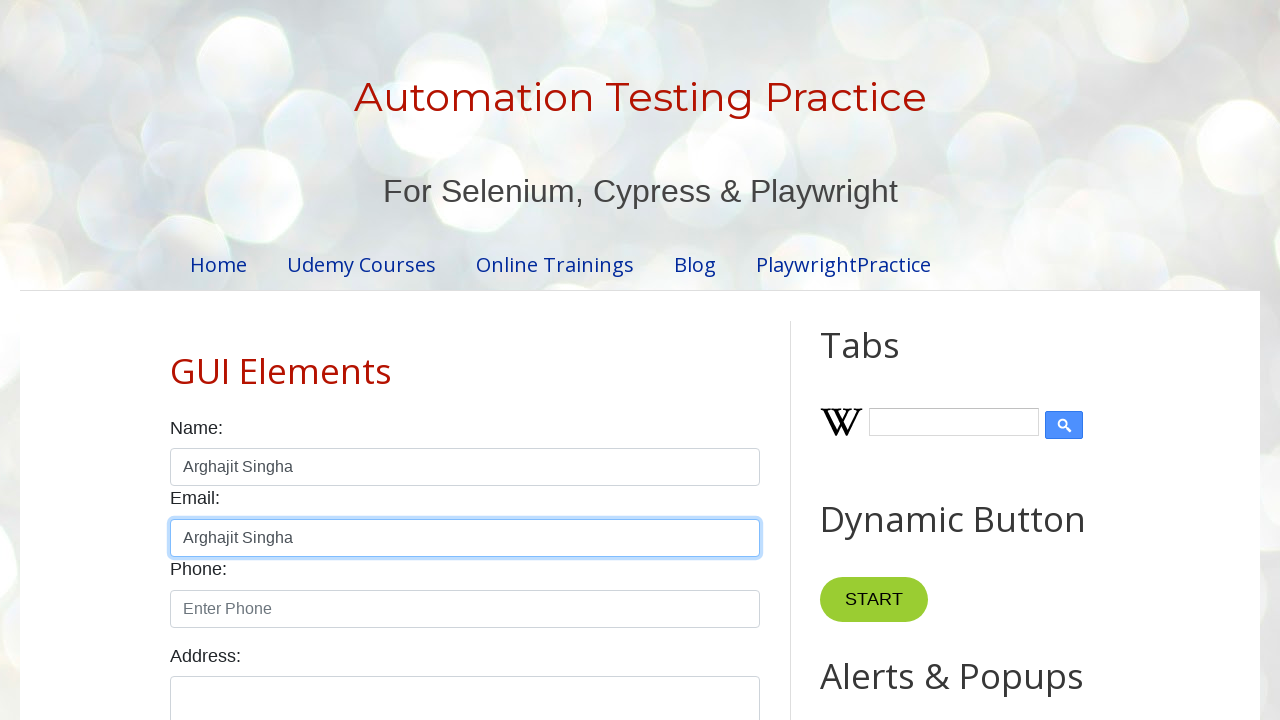